Tests drag and drop functionality by dragging an element to a drop target

Starting URL: https://www.selenium.dev/selenium/web/mouse_interaction.html

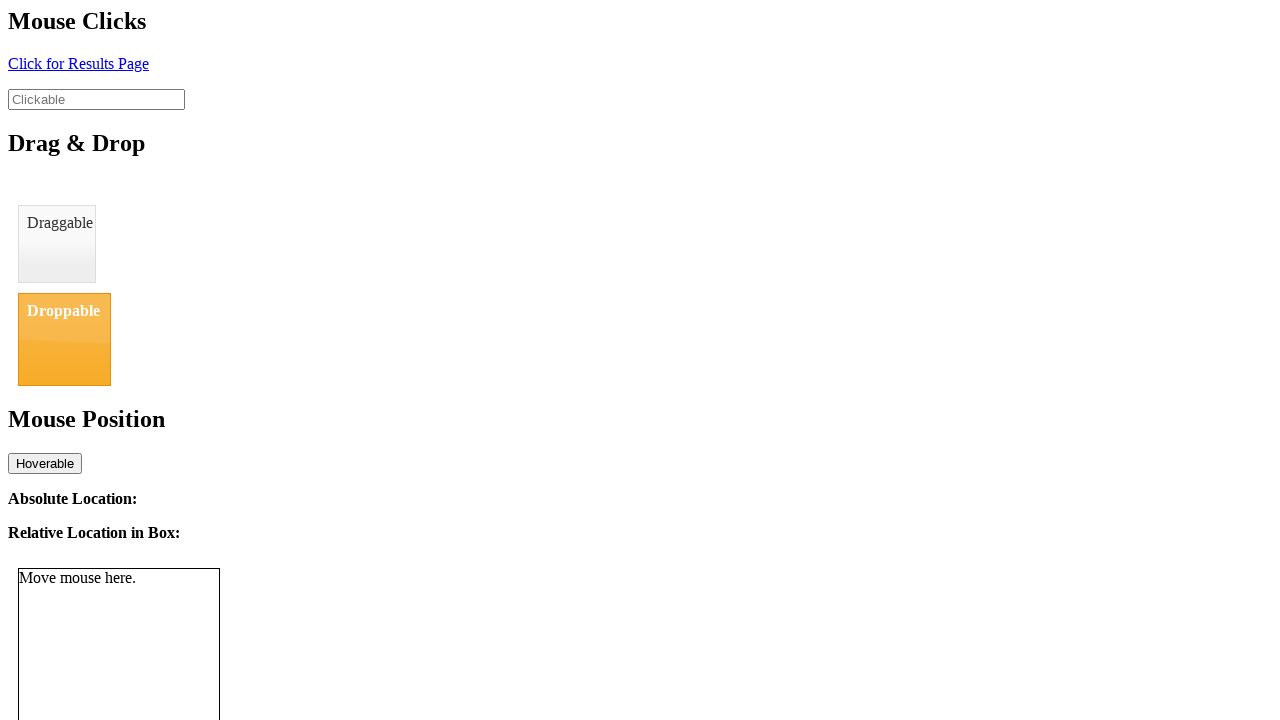

Dragged draggable element to droppable target at (64, 339)
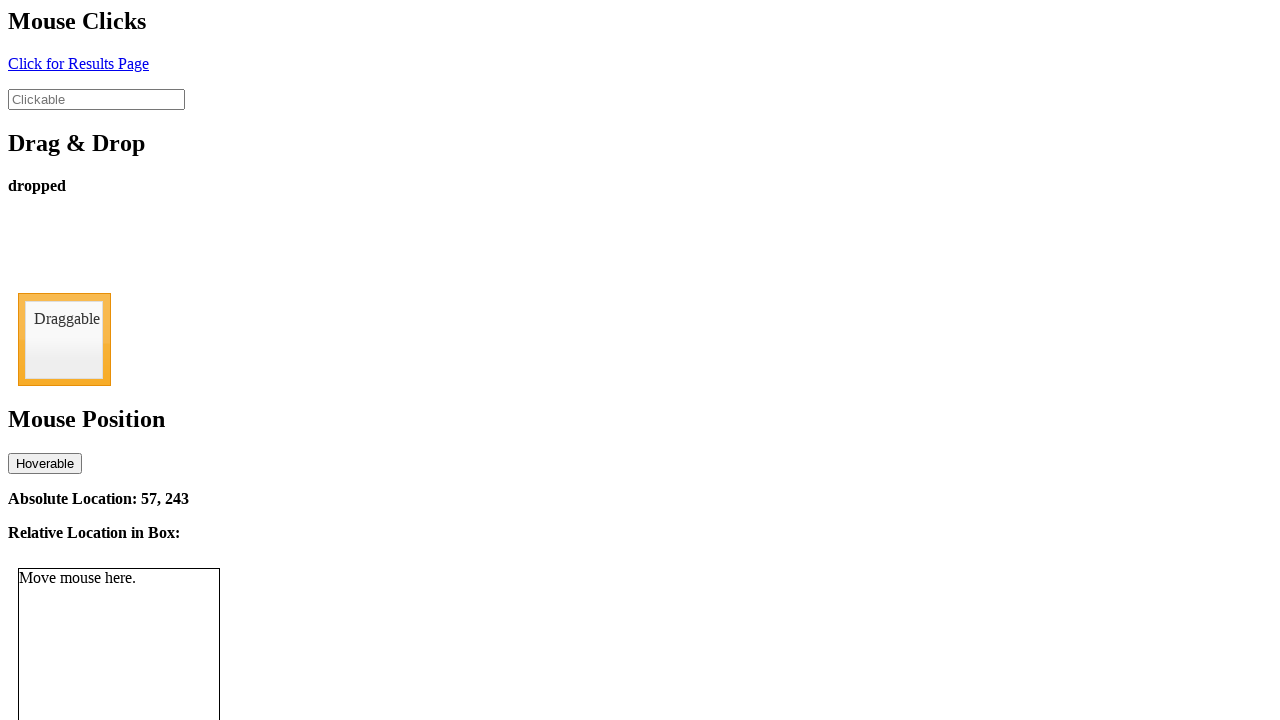

Verified drop status shows 'dropped'
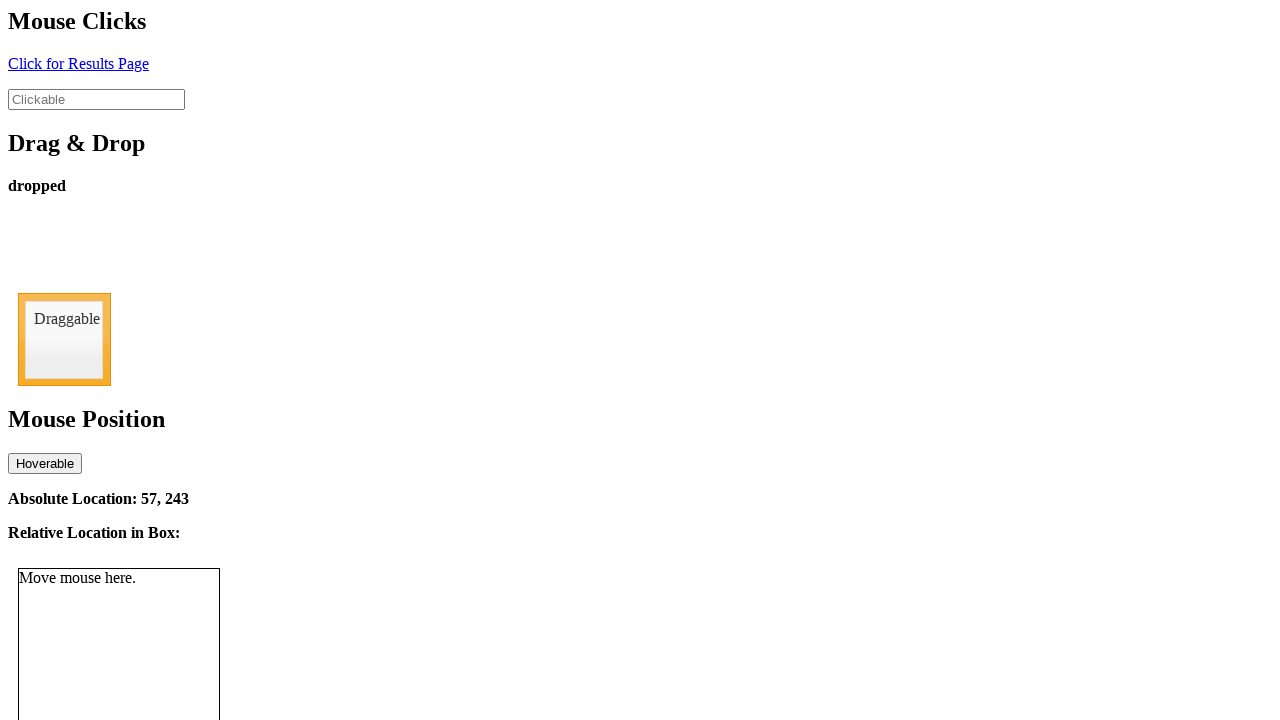

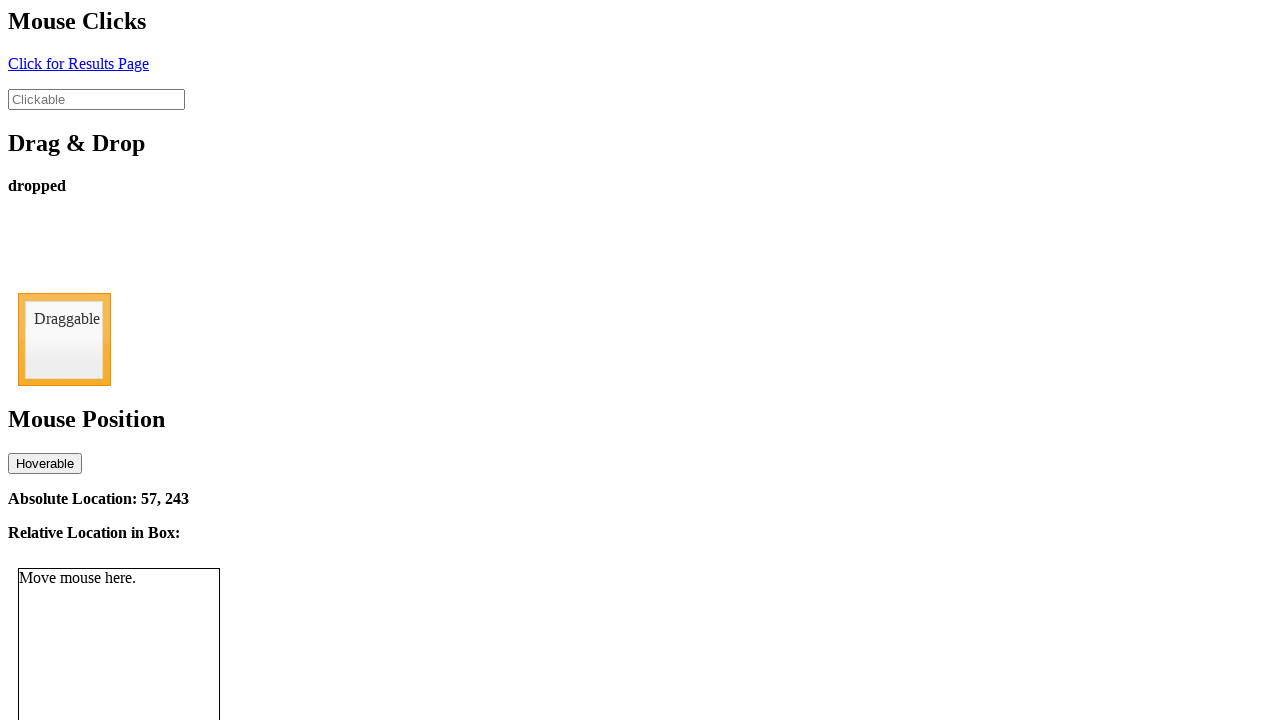